Tests alert popup handling by clicking a button that triggers an alert and accepting it

Starting URL: https://artoftesting.com/samplesiteforselenium

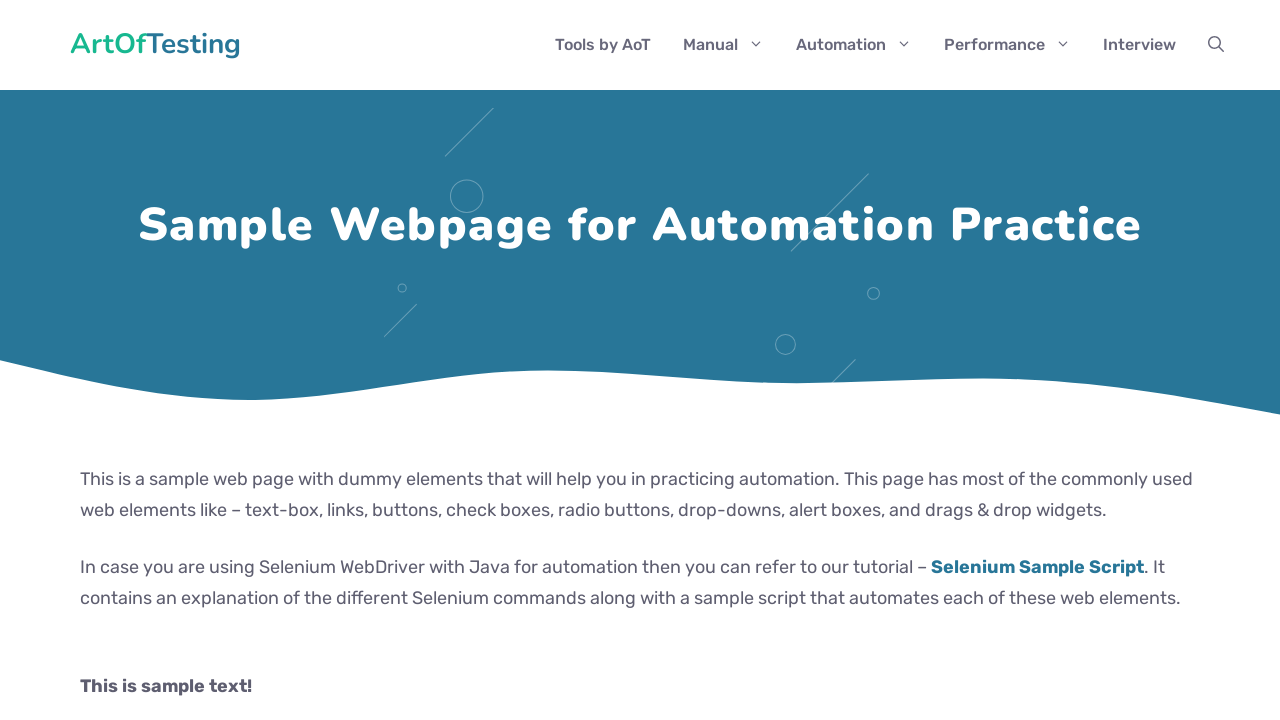

Set up dialog handler to accept alert popups
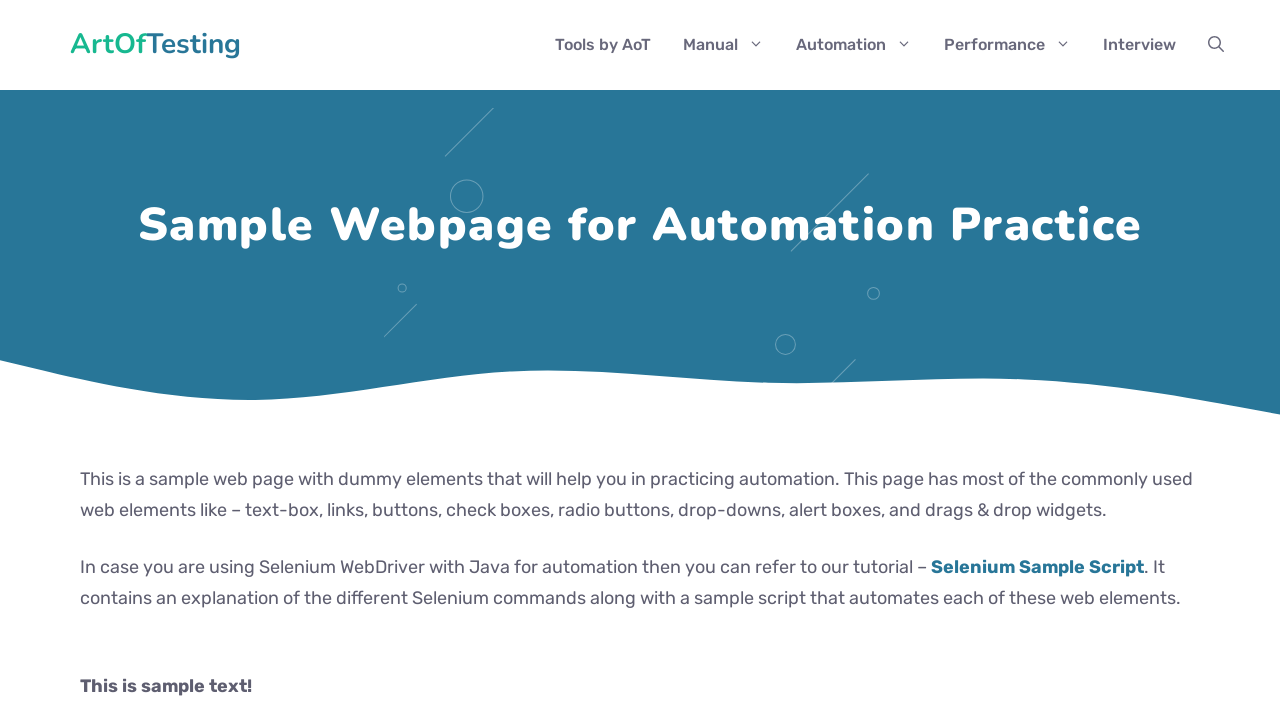

Clicked AlertBox button to trigger alert popup at (180, 361) on xpath=//*[@id='AlertBox']/button
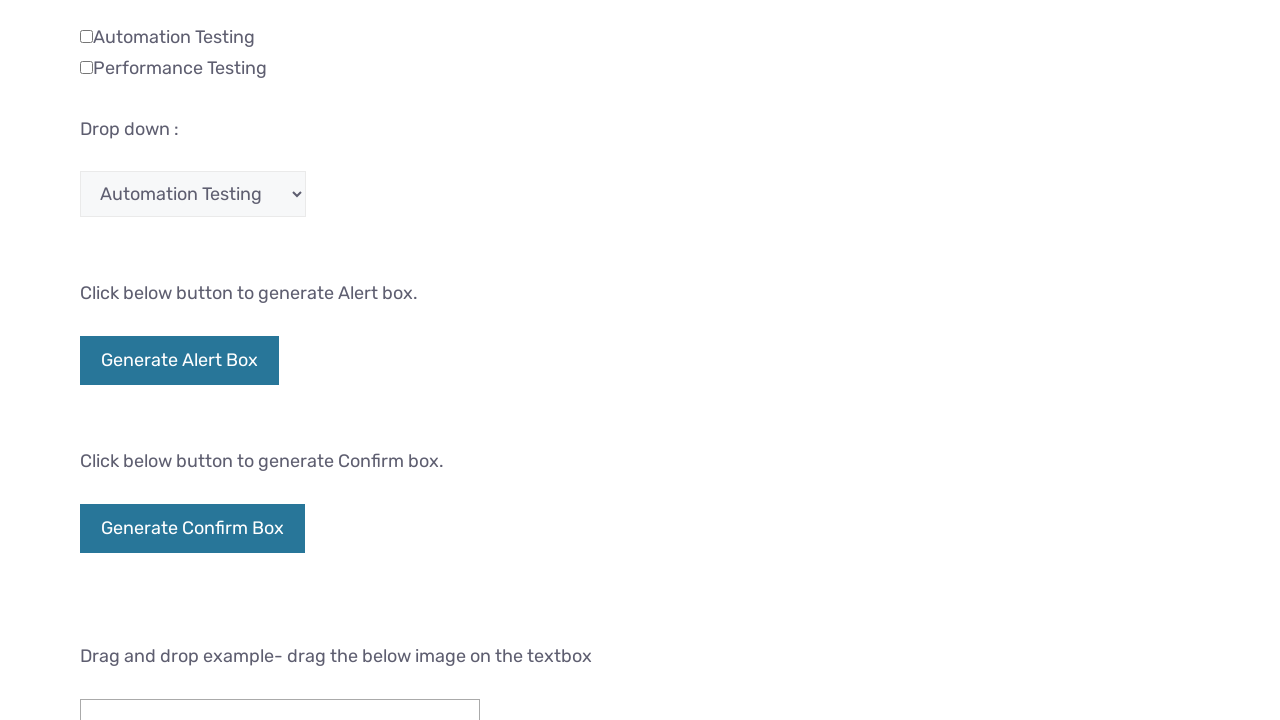

Waited for alert dialog to be handled
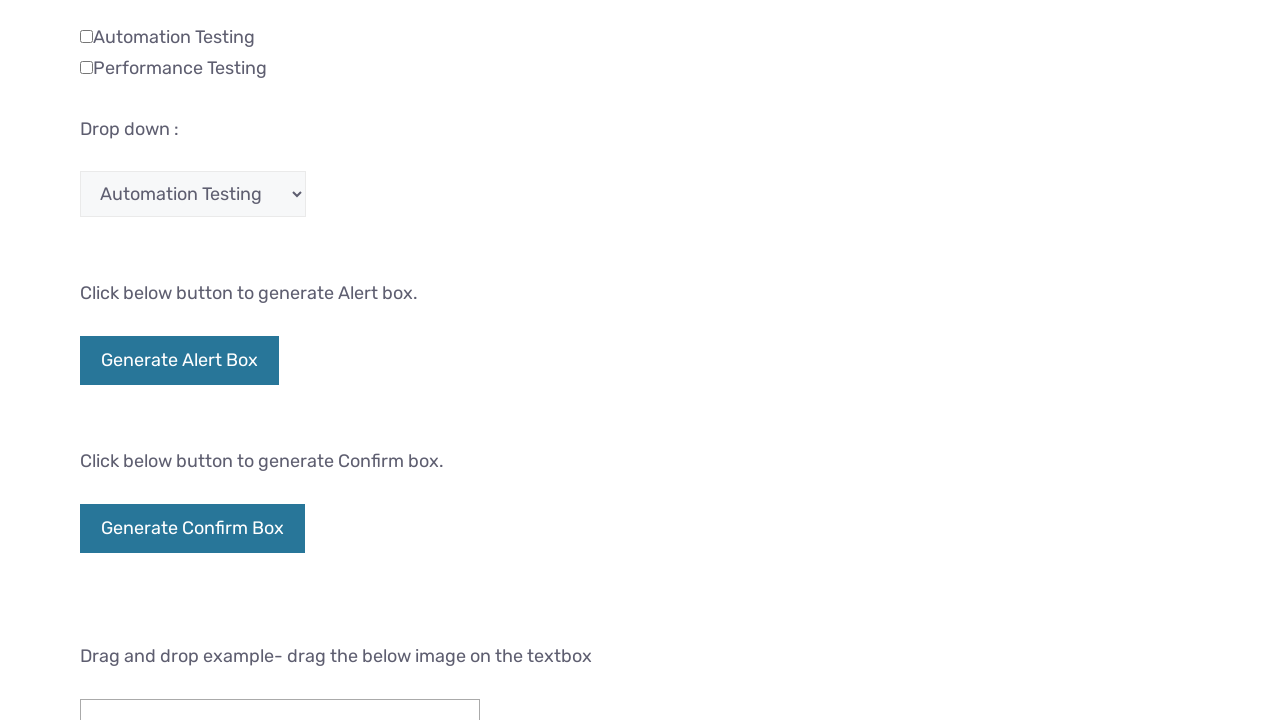

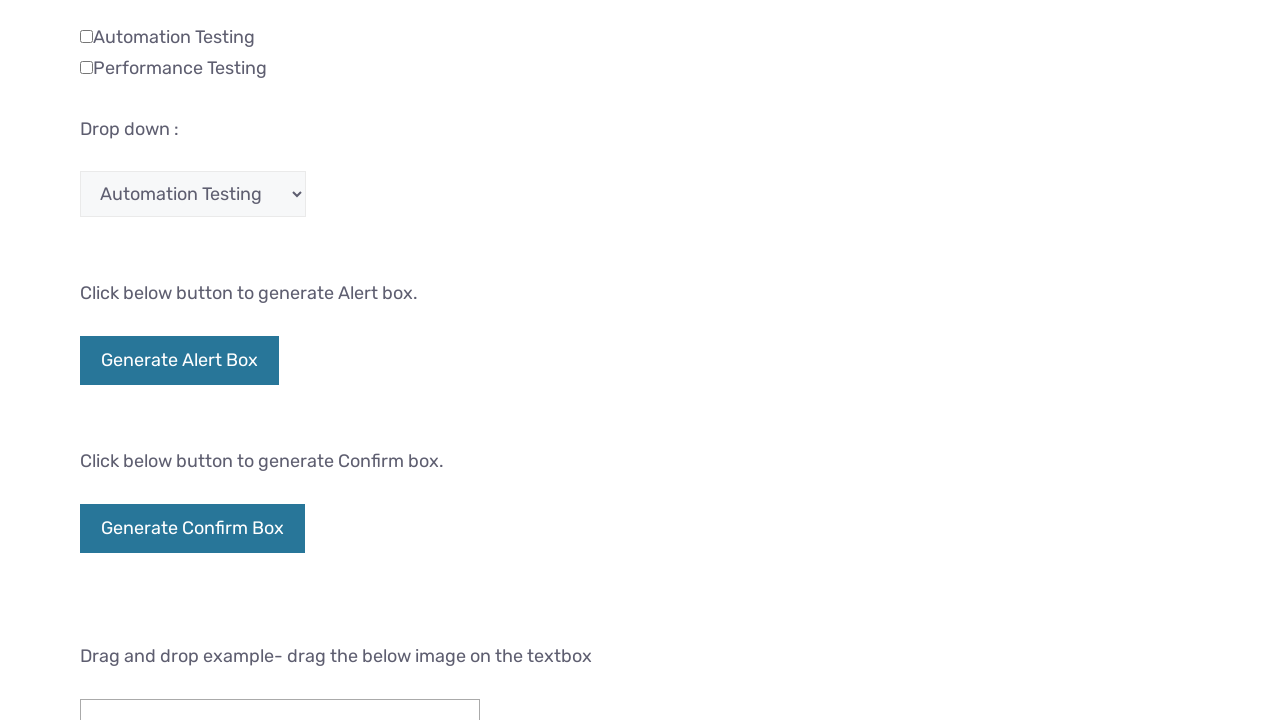